Tests navigation through documentation site by clicking on Release Notes link, then Version 1.0.3 link, and verifies that specific feature descriptions are visible on the page.

Starting URL: https://executeautomation.github.io/mcp-playwright/docs/intro

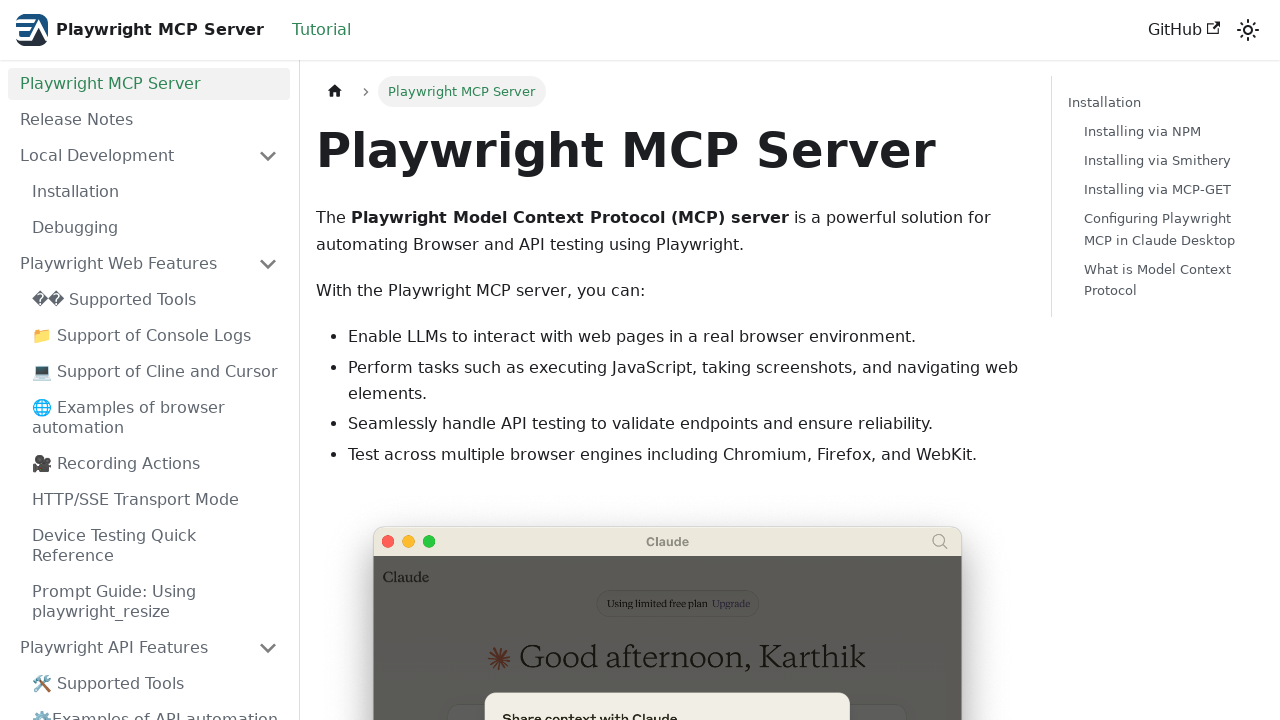

Clicked on Release Notes link at (149, 120) on a:has-text("Release Notes")
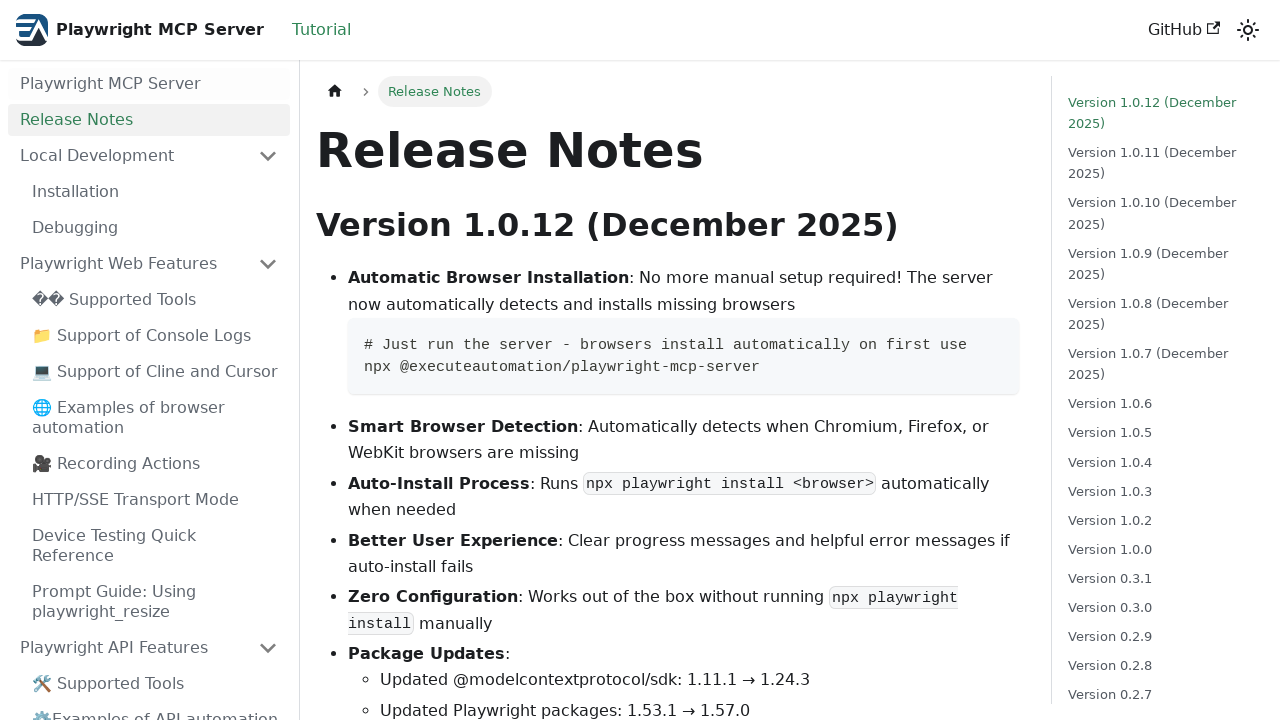

Clicked on Version 1.0.3 link at (1162, 491) on a:has-text("Version 1.0.3")
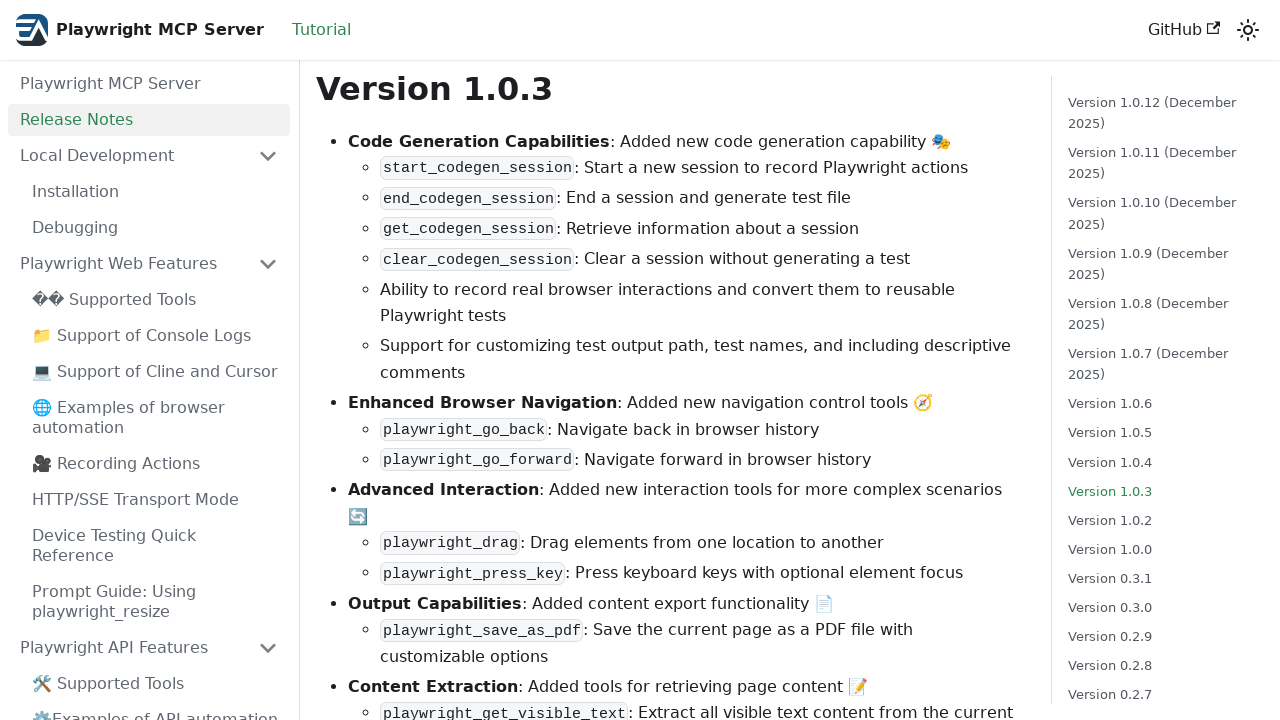

Verified start_codegen_session feature description is visible
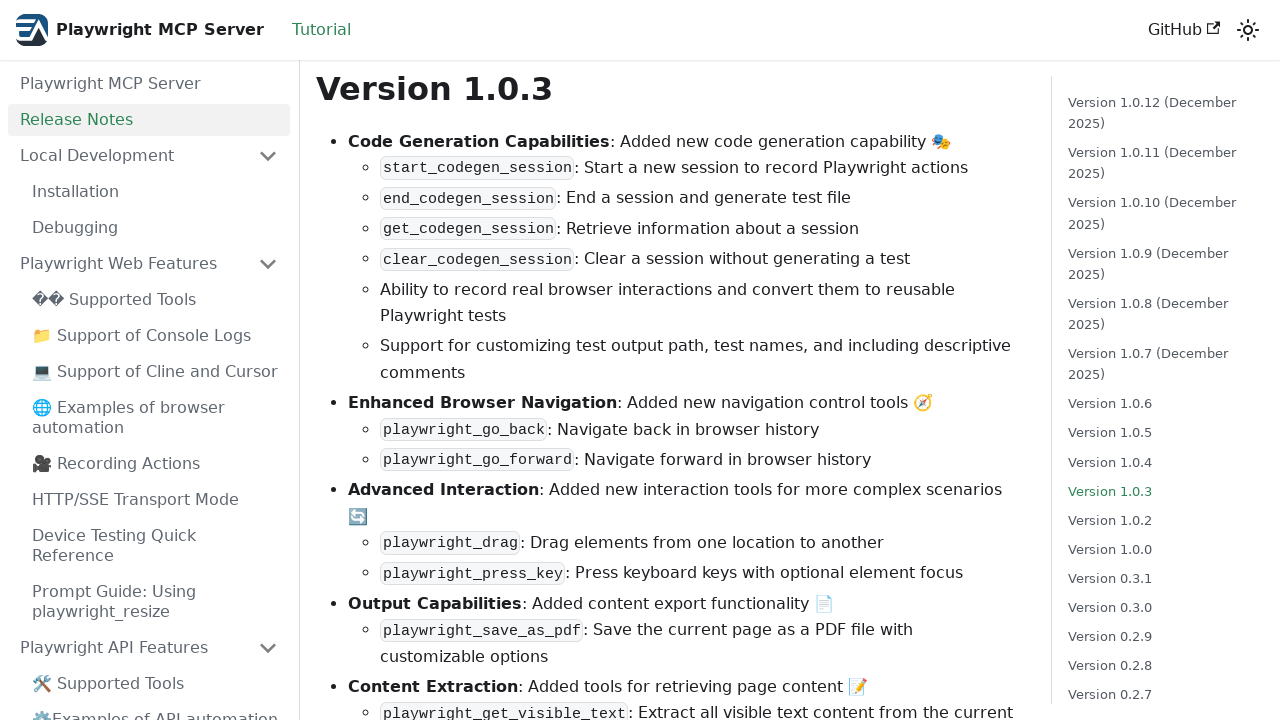

Verified end_codegen_session feature description is visible
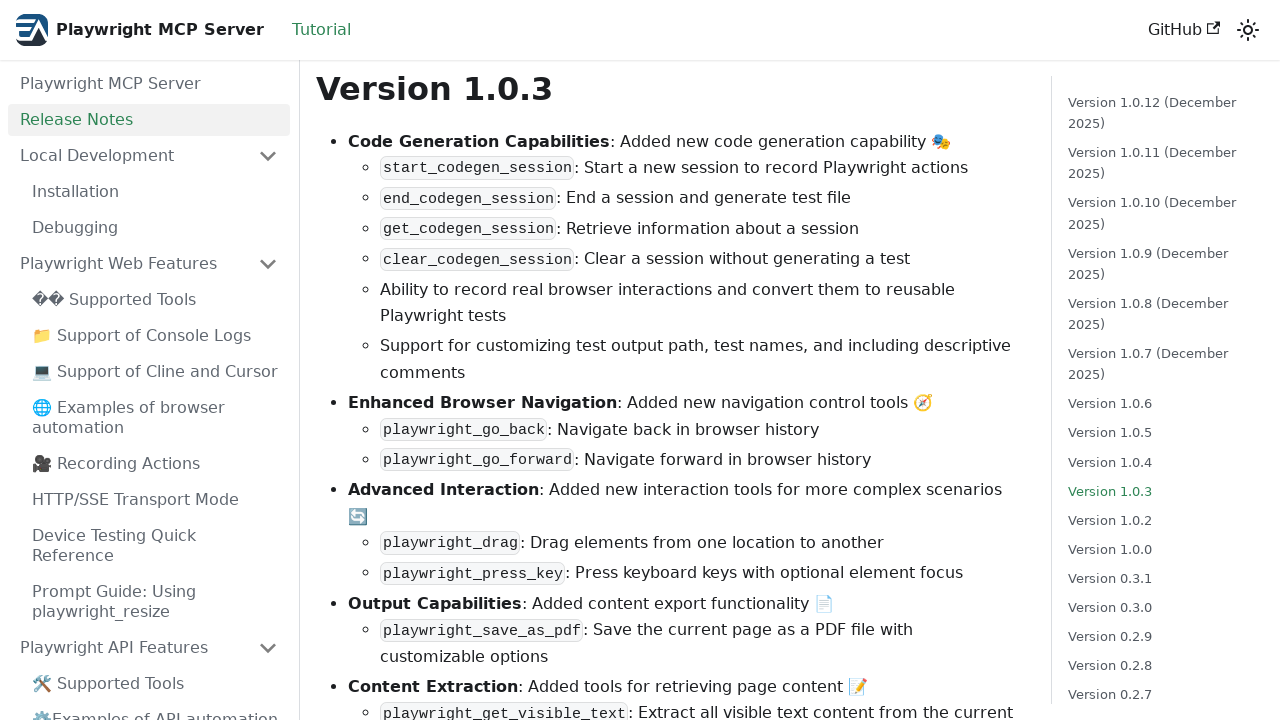

Verified get_codegen_session feature description is visible
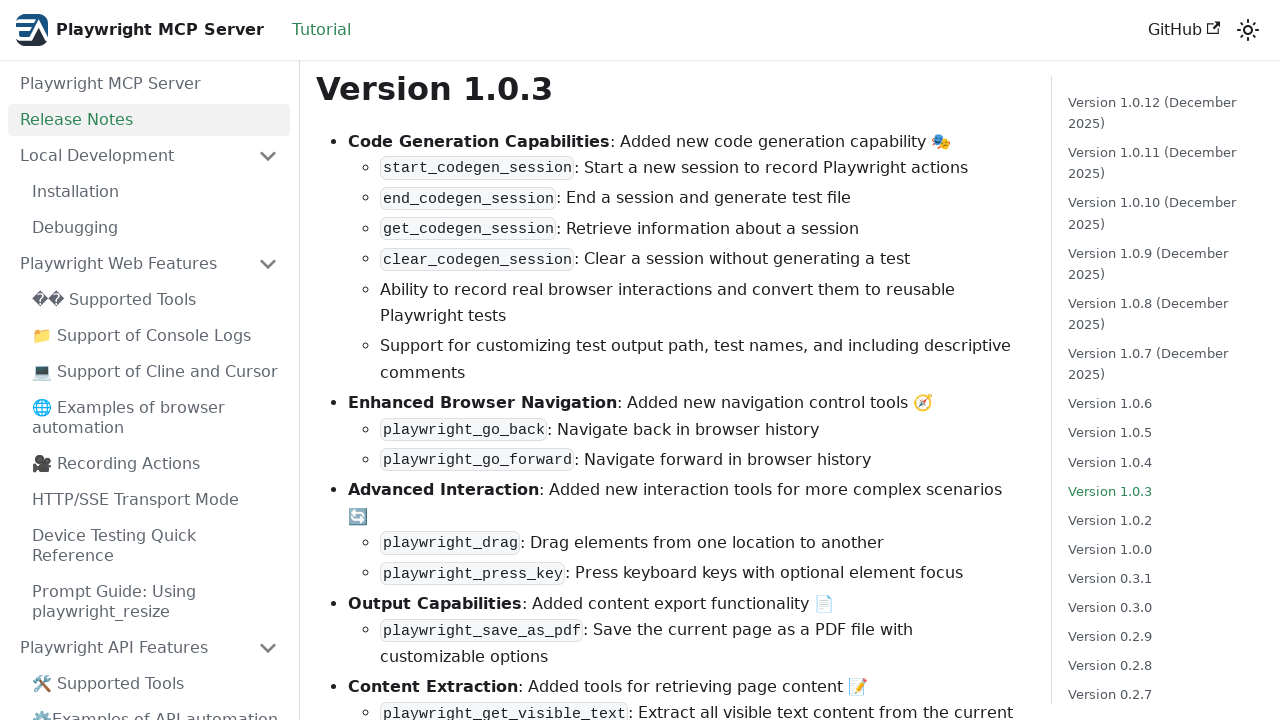

Verified clear_codegen_session feature description is visible
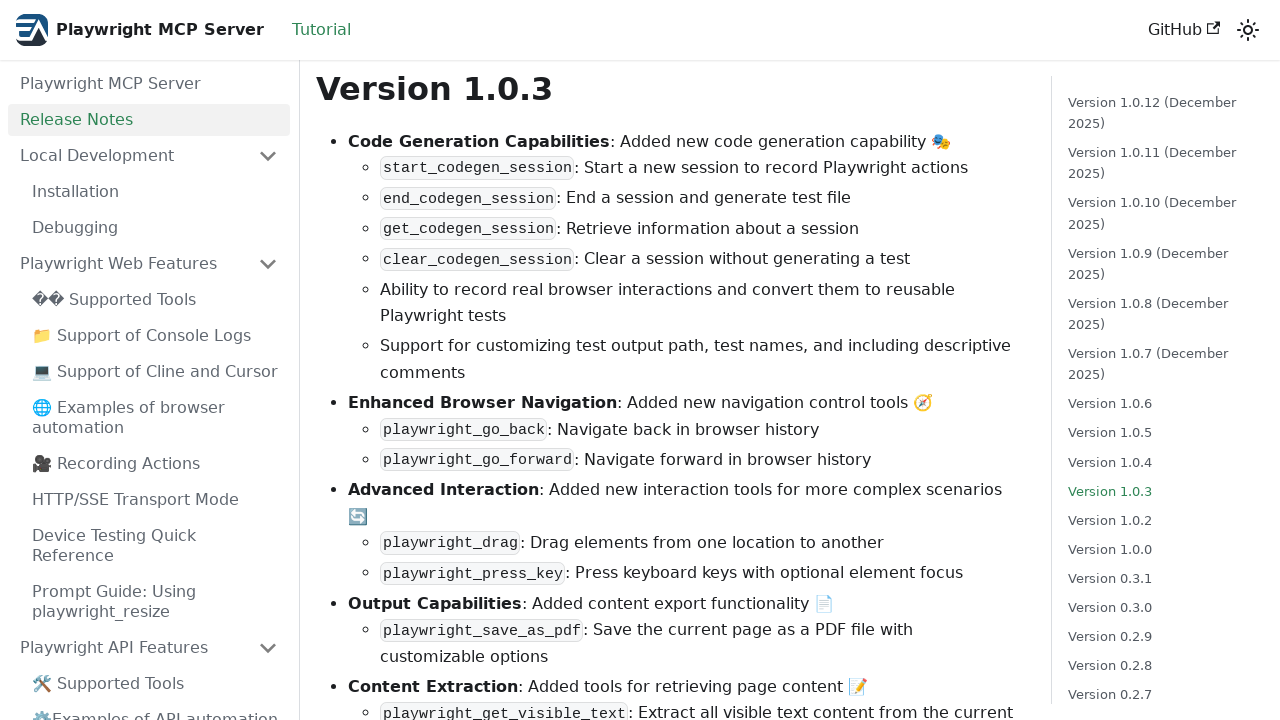

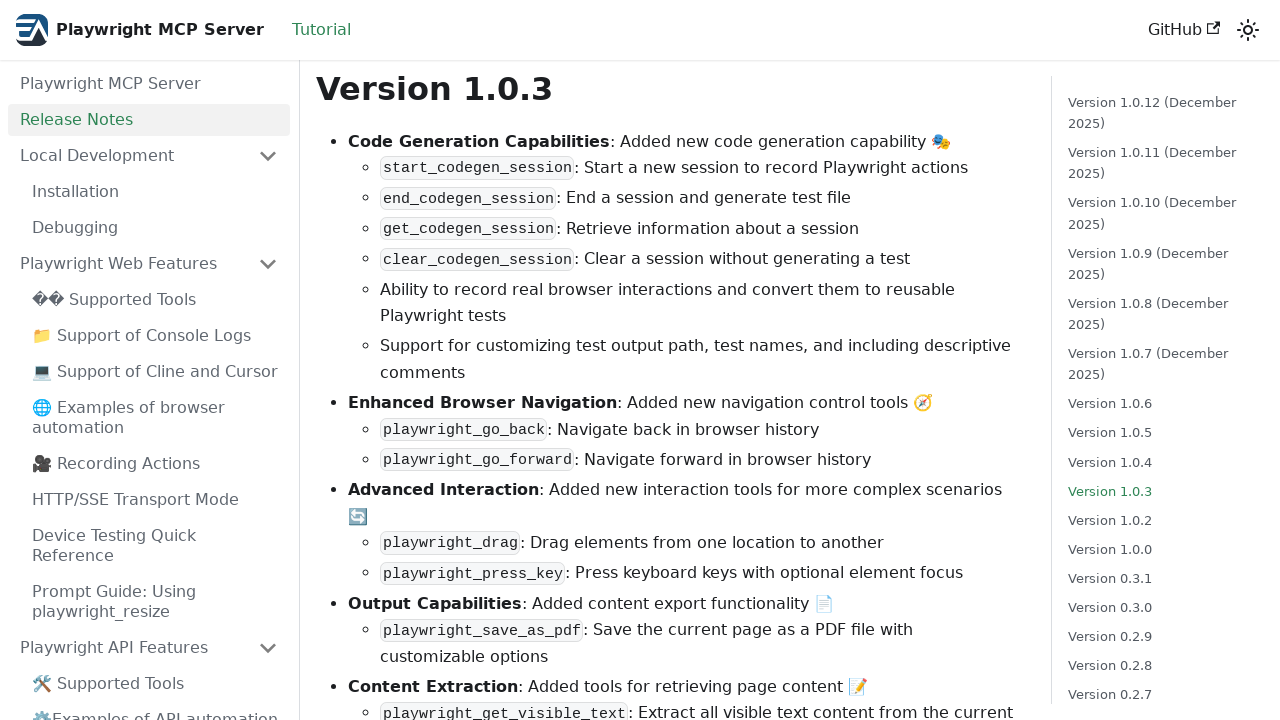